Tests jQuery UI Selectmenu Product Selection by changing radius dropdown and observing circle size change

Starting URL: https://jqueryui.com/

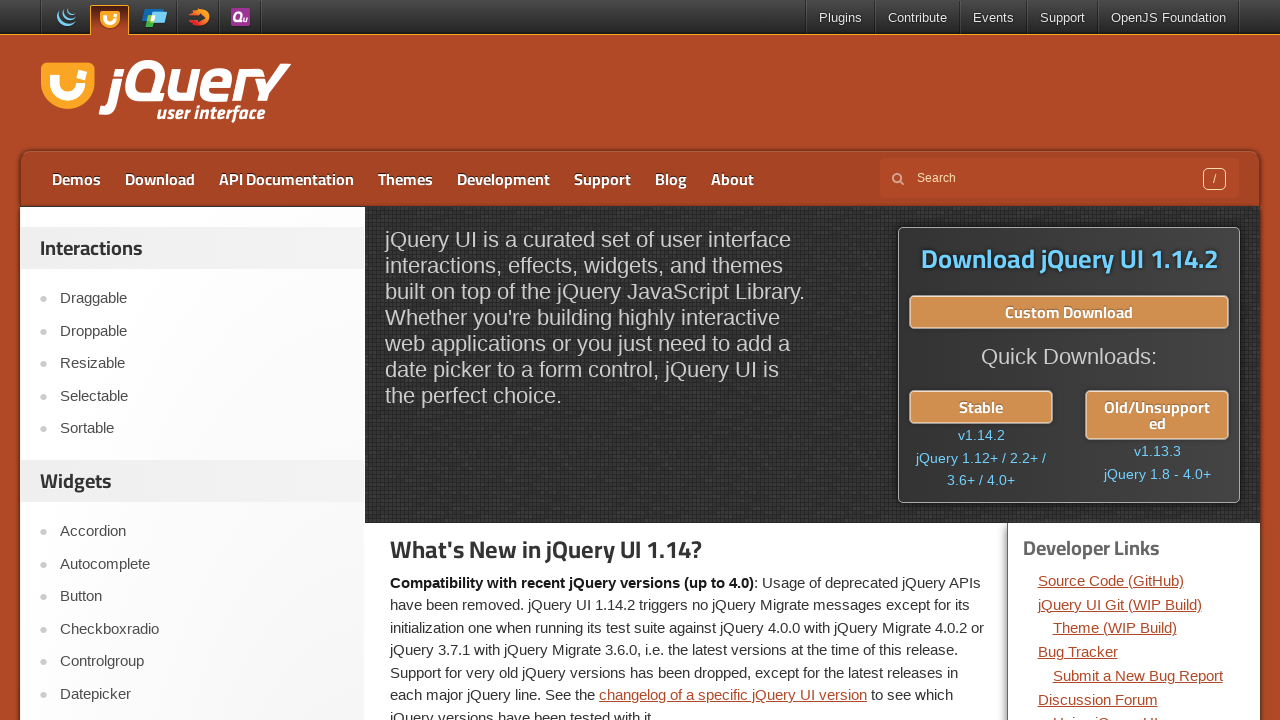

Scrolled page down by 400 pixels
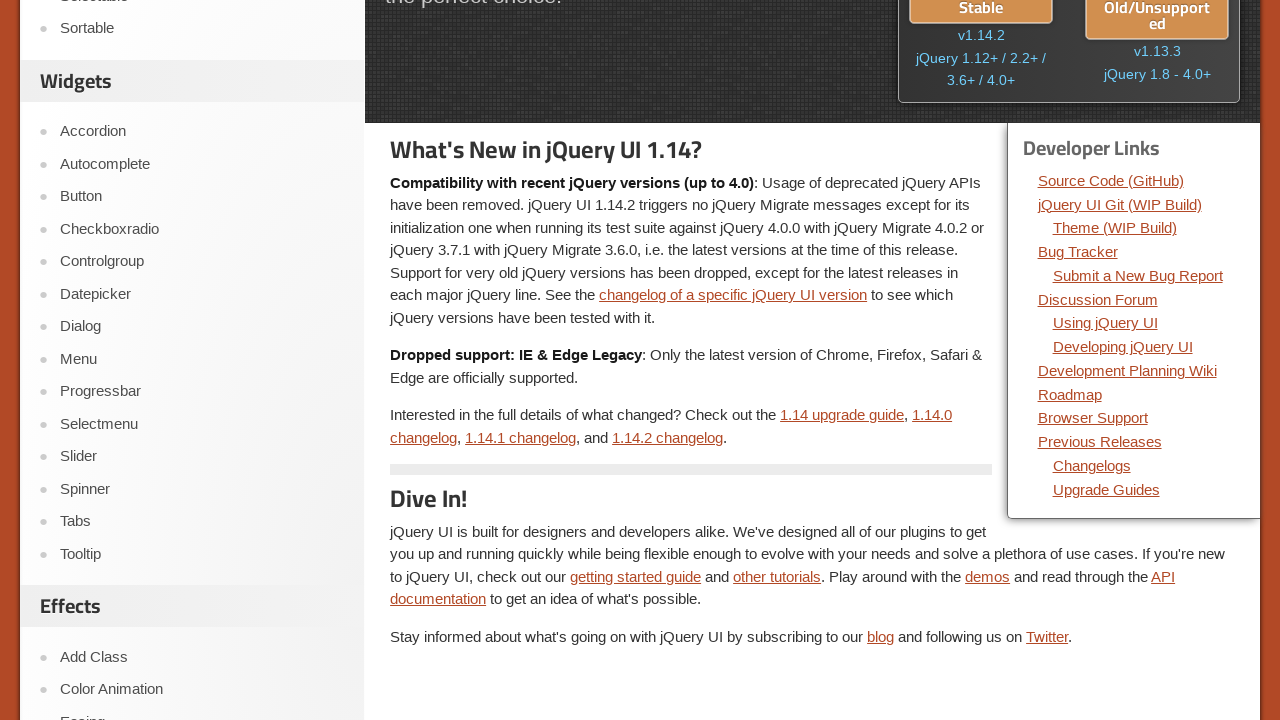

Clicked on Selectmenu widget link at (202, 424) on text="Selectmenu"
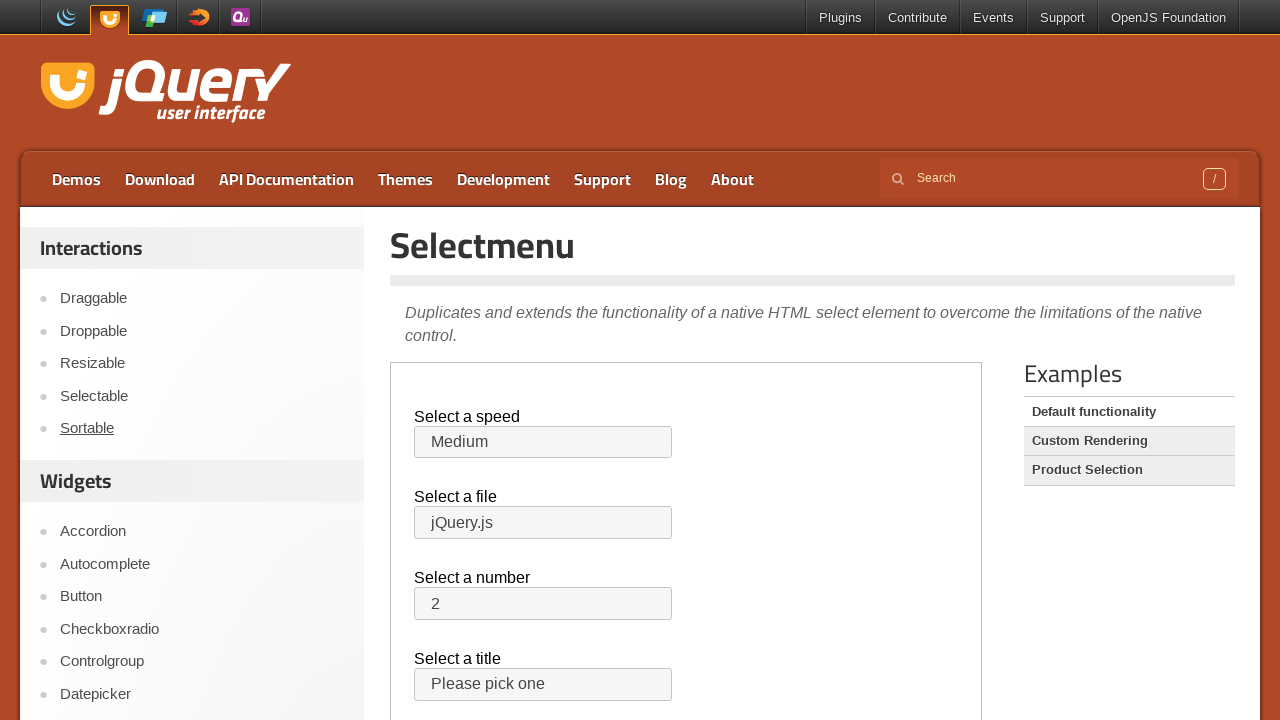

Clicked on Product Selection example at (1129, 470) on text="Product Selection"
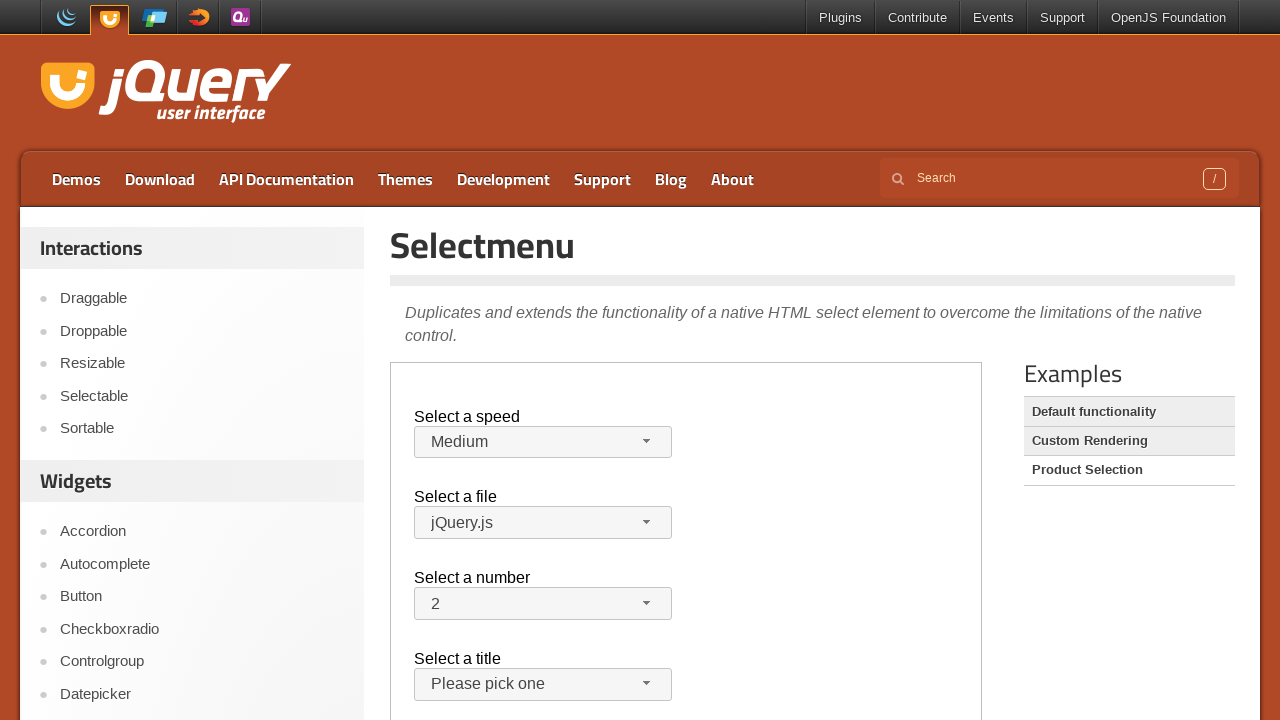

Located iframe containing selectmenu widget
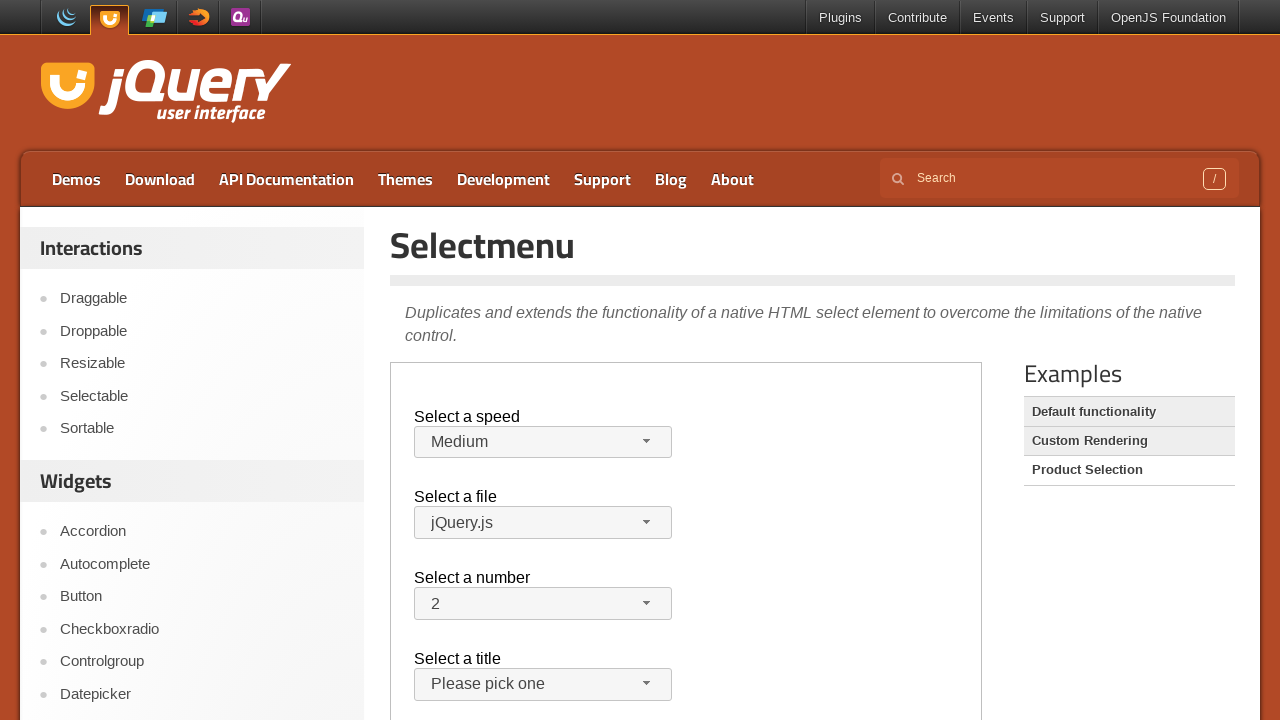

Clicked radius dropdown button to open menu at (841, 432) on iframe >> nth=0 >> internal:control=enter-frame >> xpath=//*[@id="radius-button"
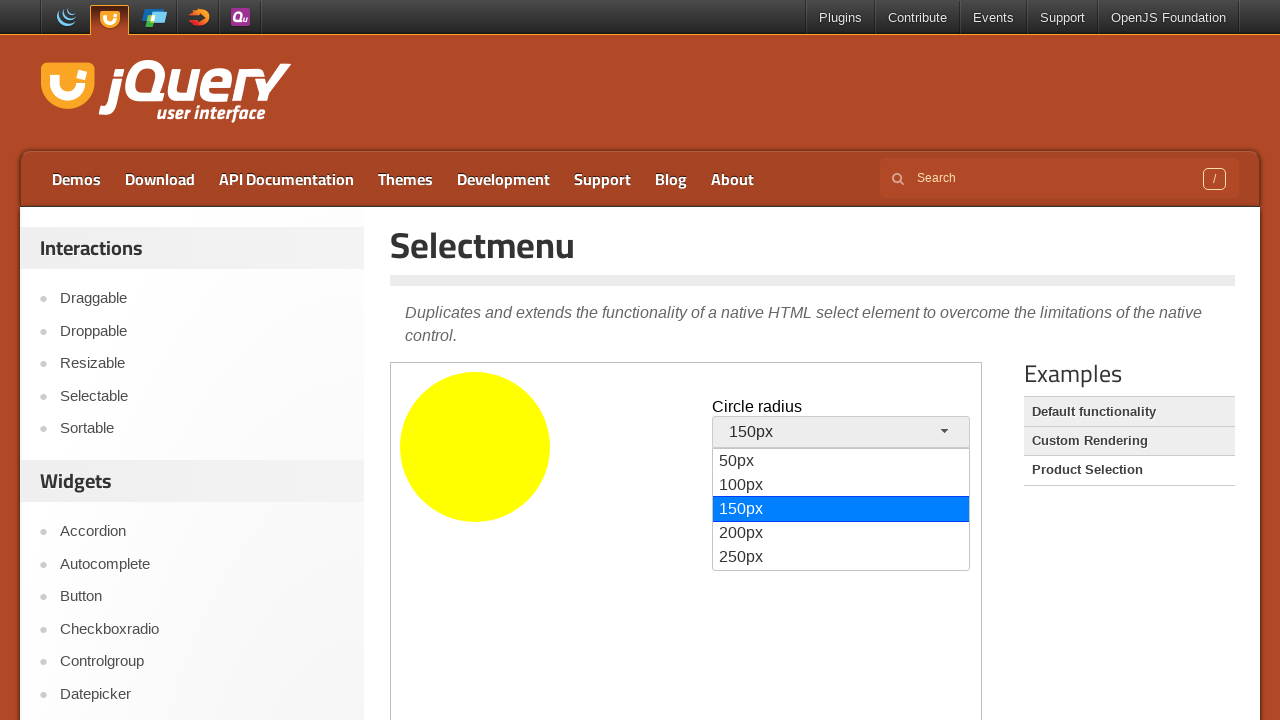

Selected radius option from dropdown menu at (841, 558) on iframe >> nth=0 >> internal:control=enter-frame >> #ui-id-5
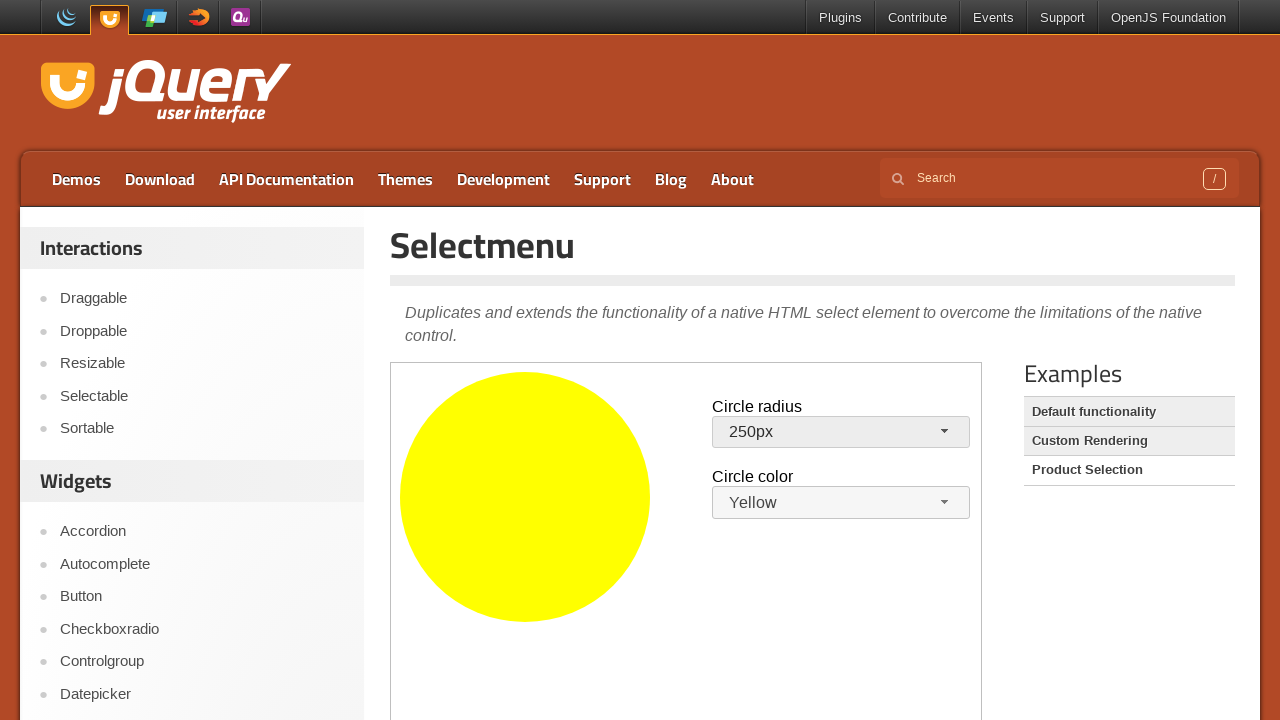

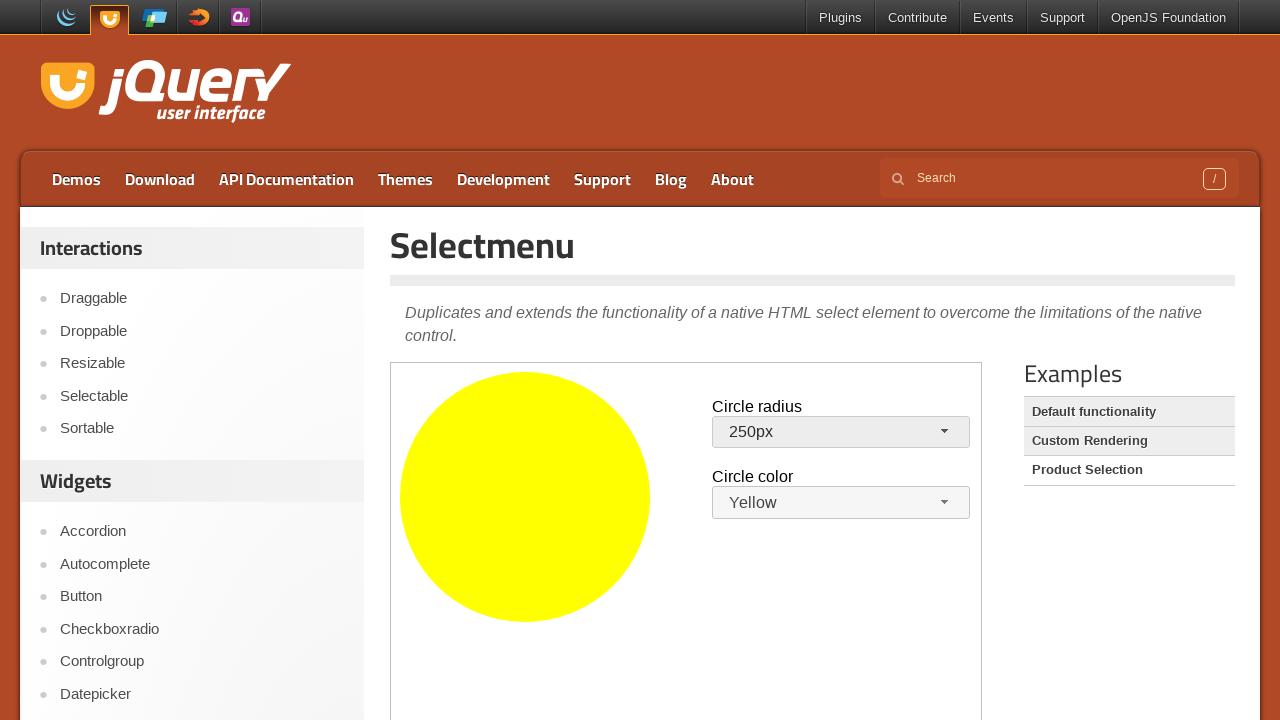